Navigates to the automation practice page and verifies that label elements are present

Starting URL: https://rahulshettyacademy.com/AutomationPractice/

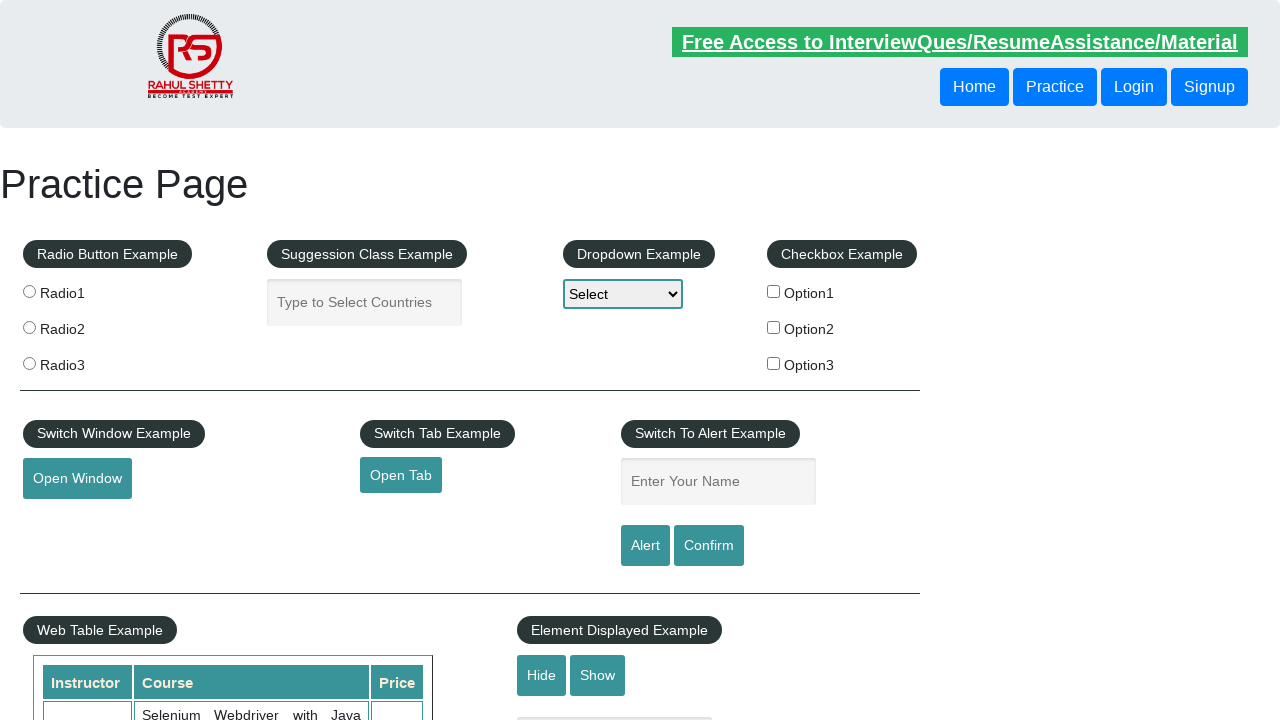

Waited for Radio3 label element to be present
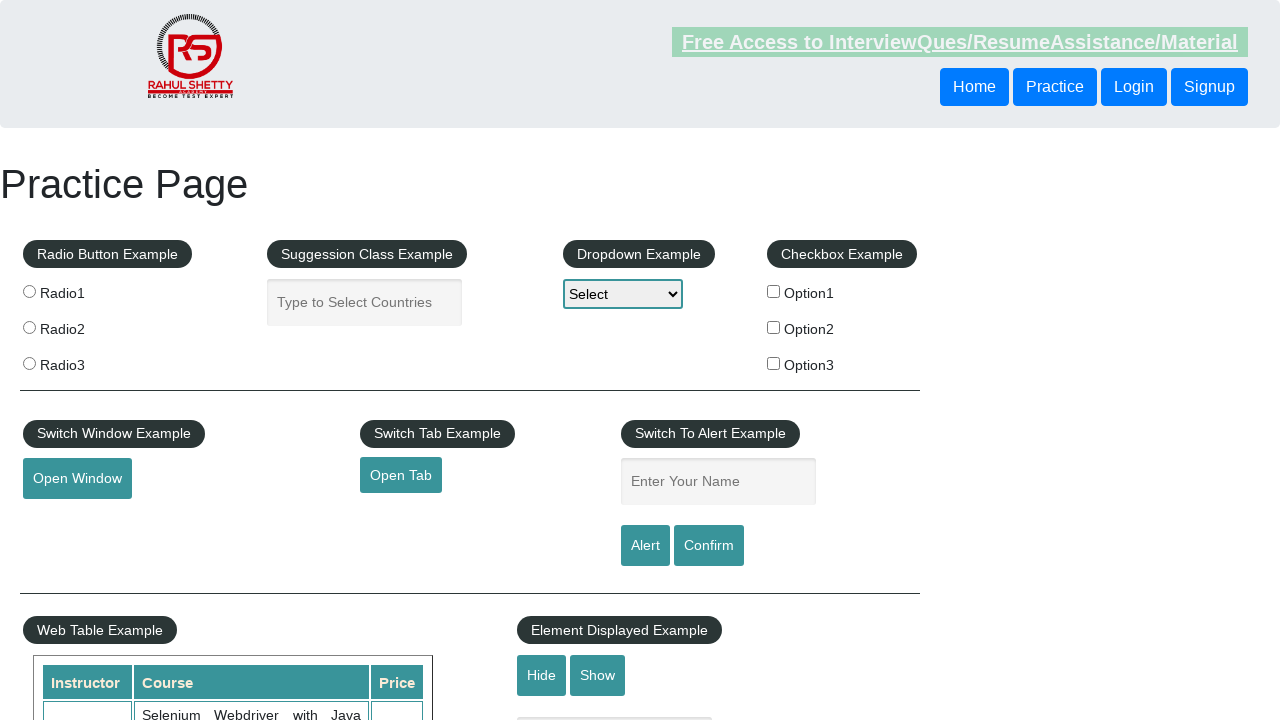

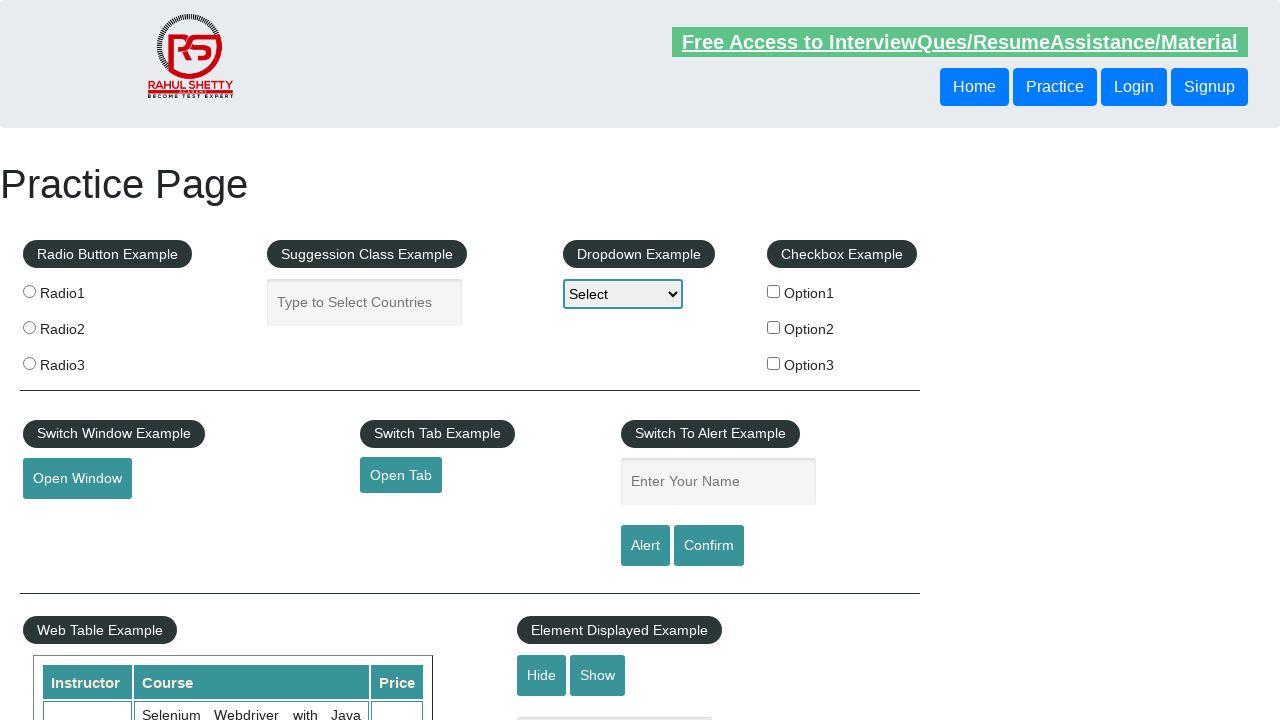